Navigates to the Redis homepage and retrieves the page title to verify the page loads correctly

Starting URL: https://redis.com/

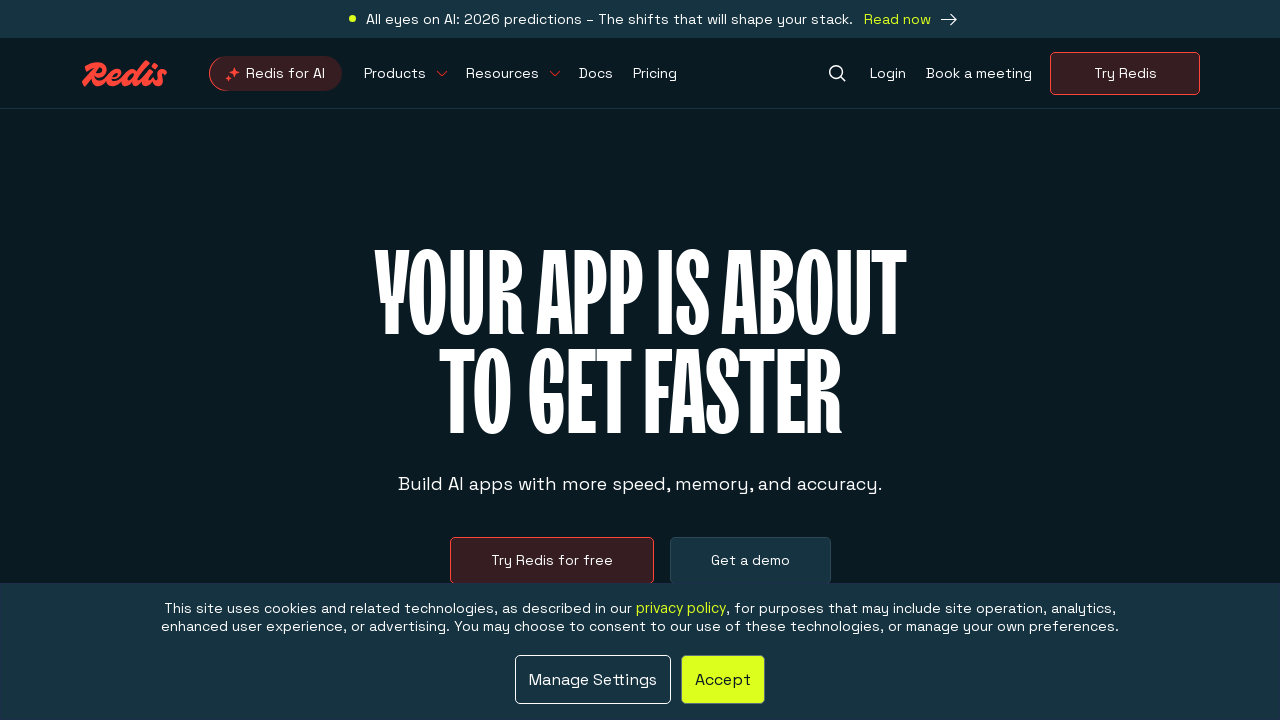

Navigated to Redis homepage at https://redis.com/
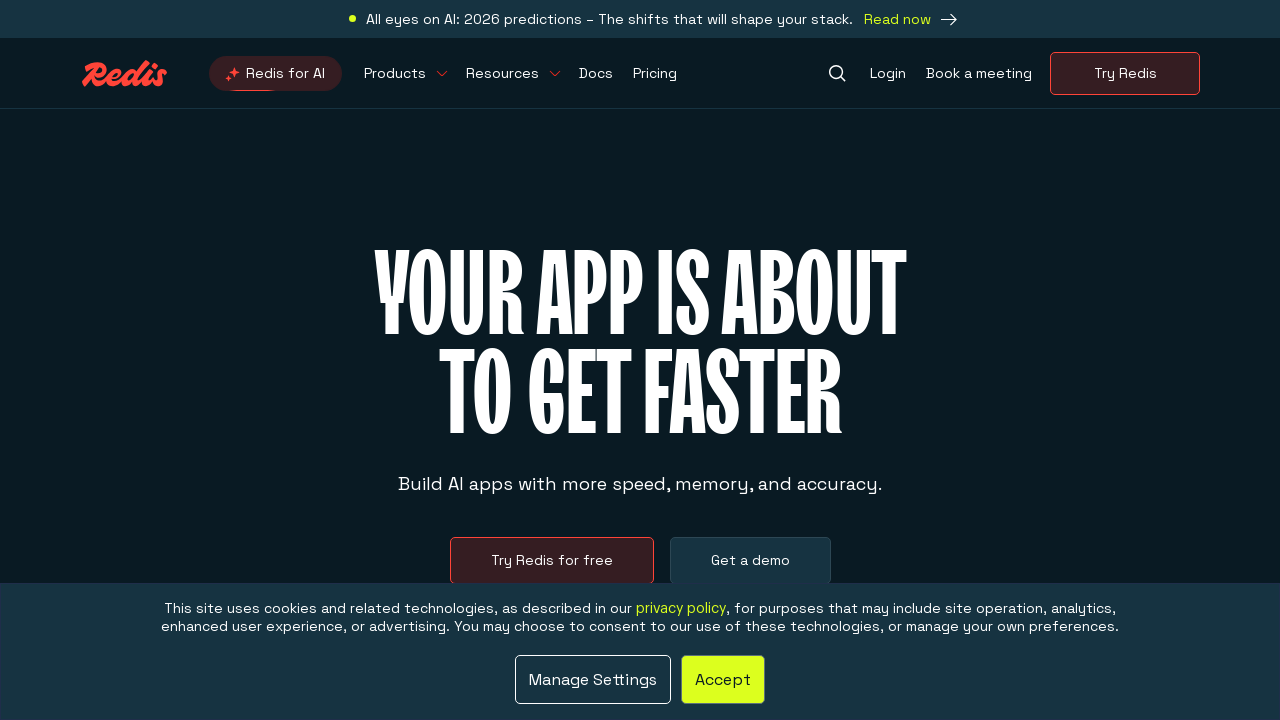

Waited for page to reach domcontentloaded state
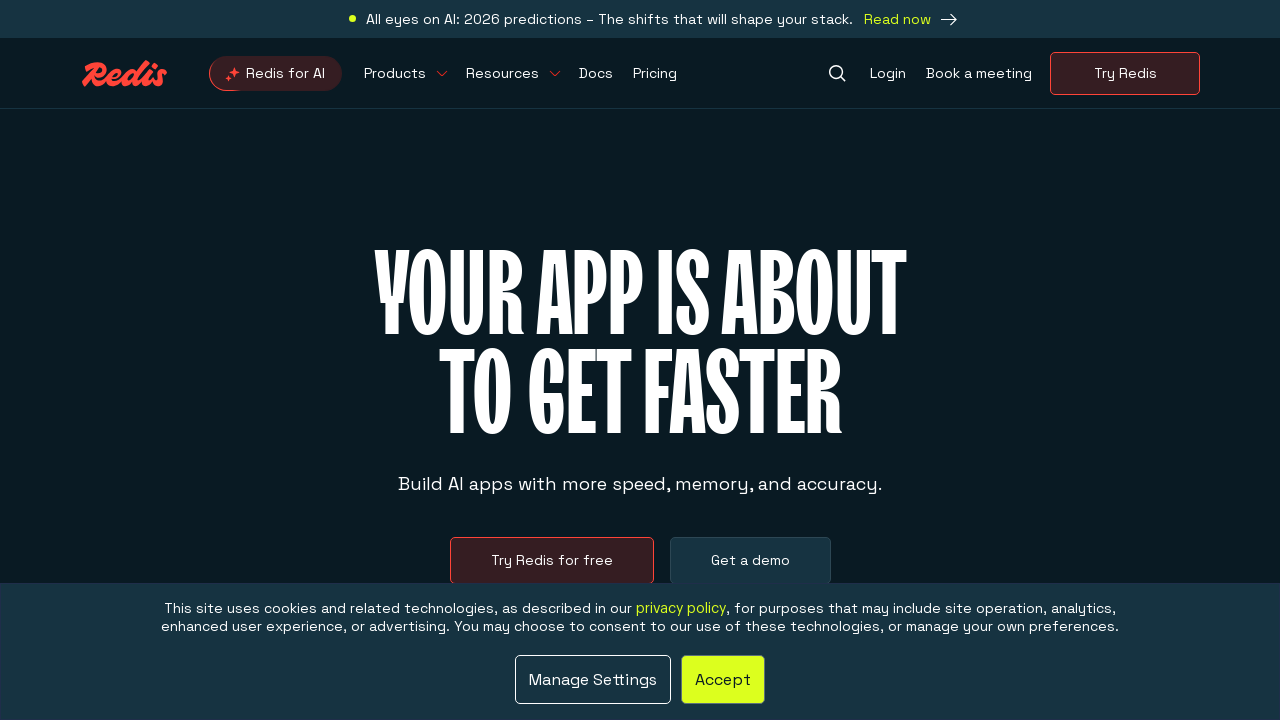

Retrieved page title: 'Redis - The Real-time Data Platform'
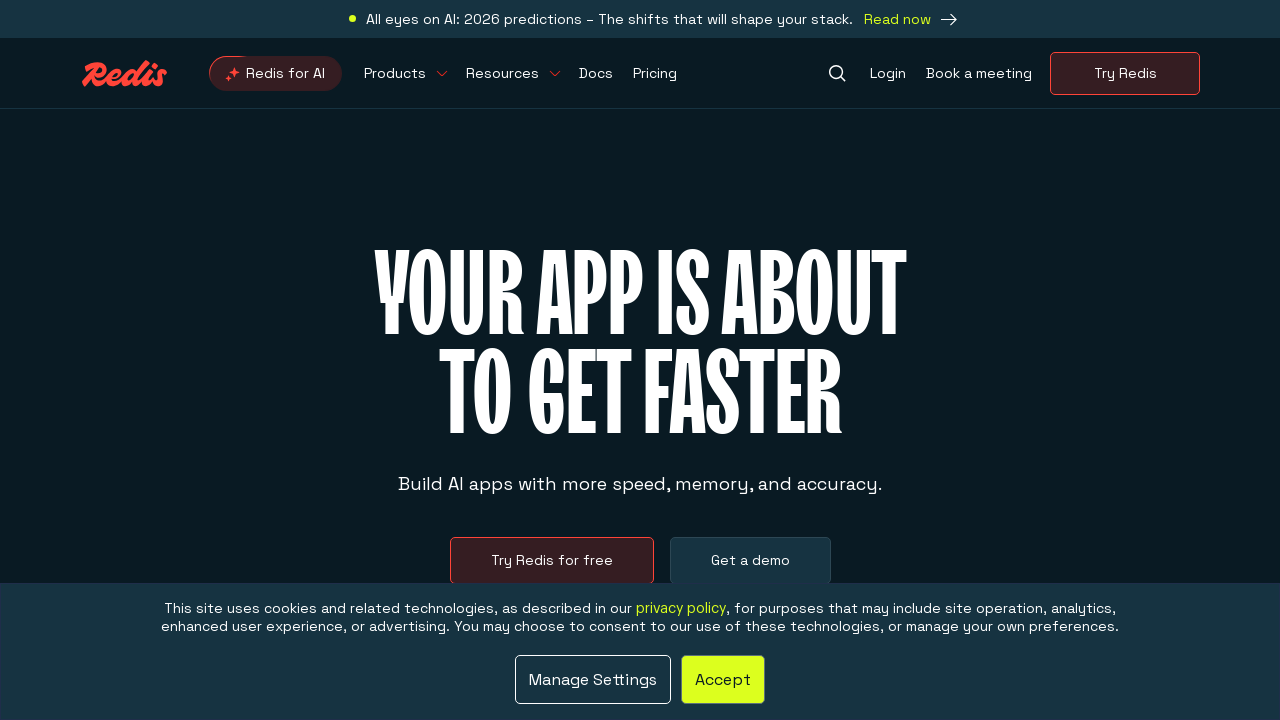

Verified page title is not empty
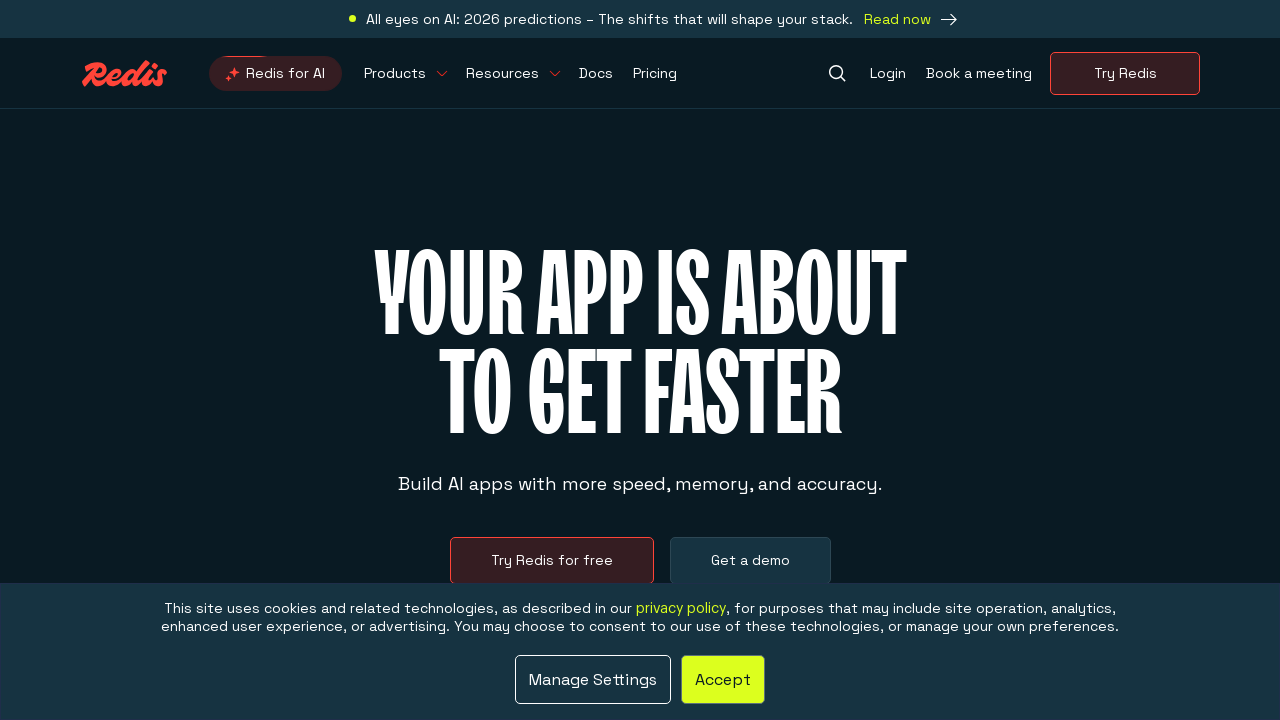

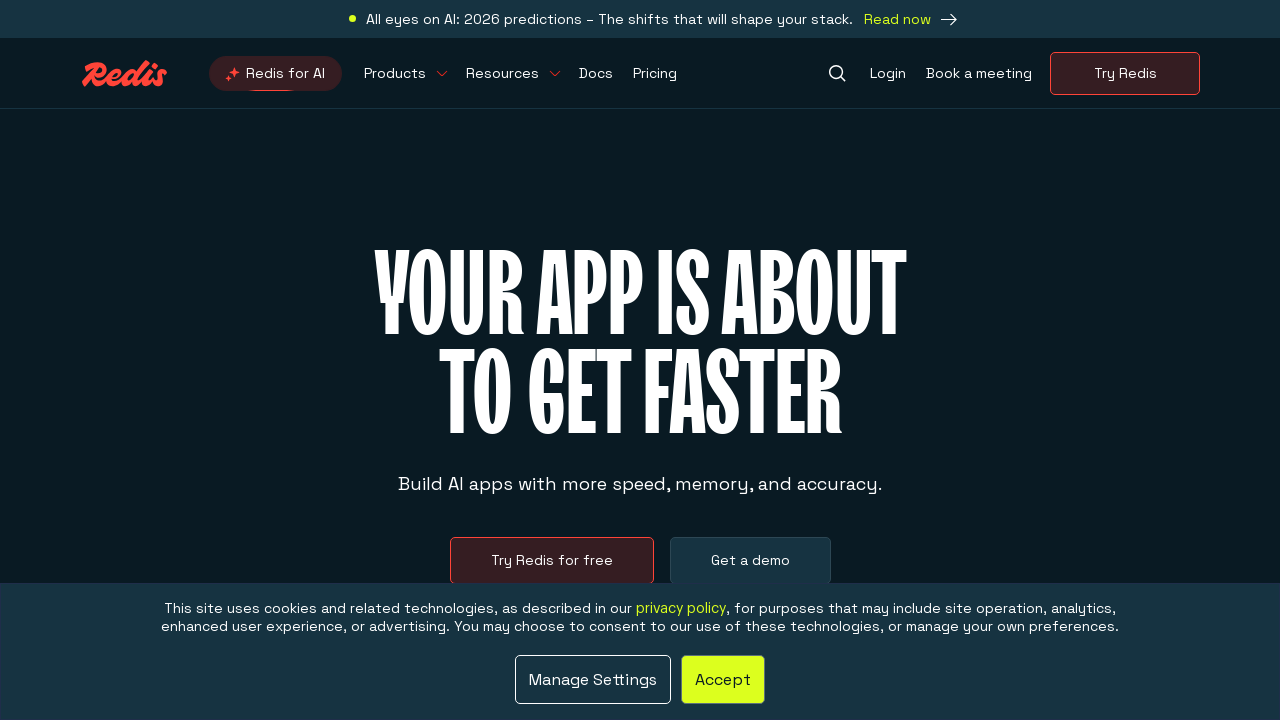